Navigates to Python.org, clicks on a news link, and interacts with a search field by entering text

Starting URL: https://www.python.org

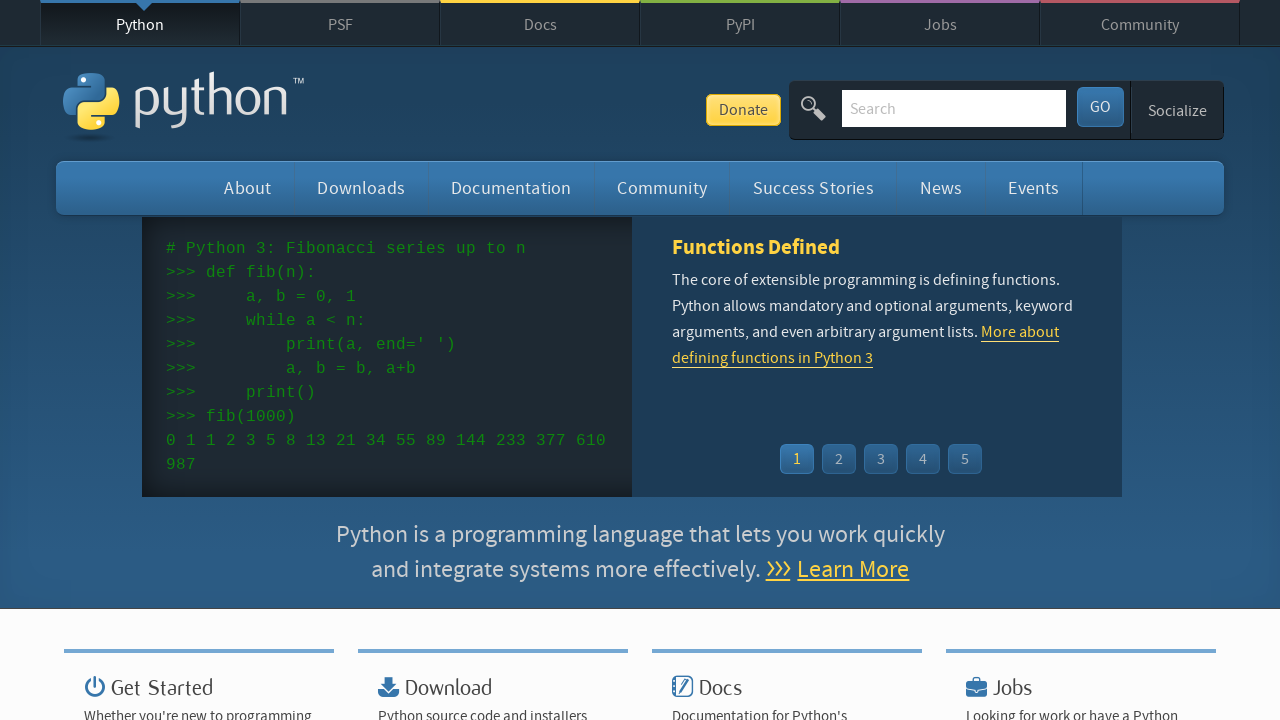

Navigated to Python.org homepage
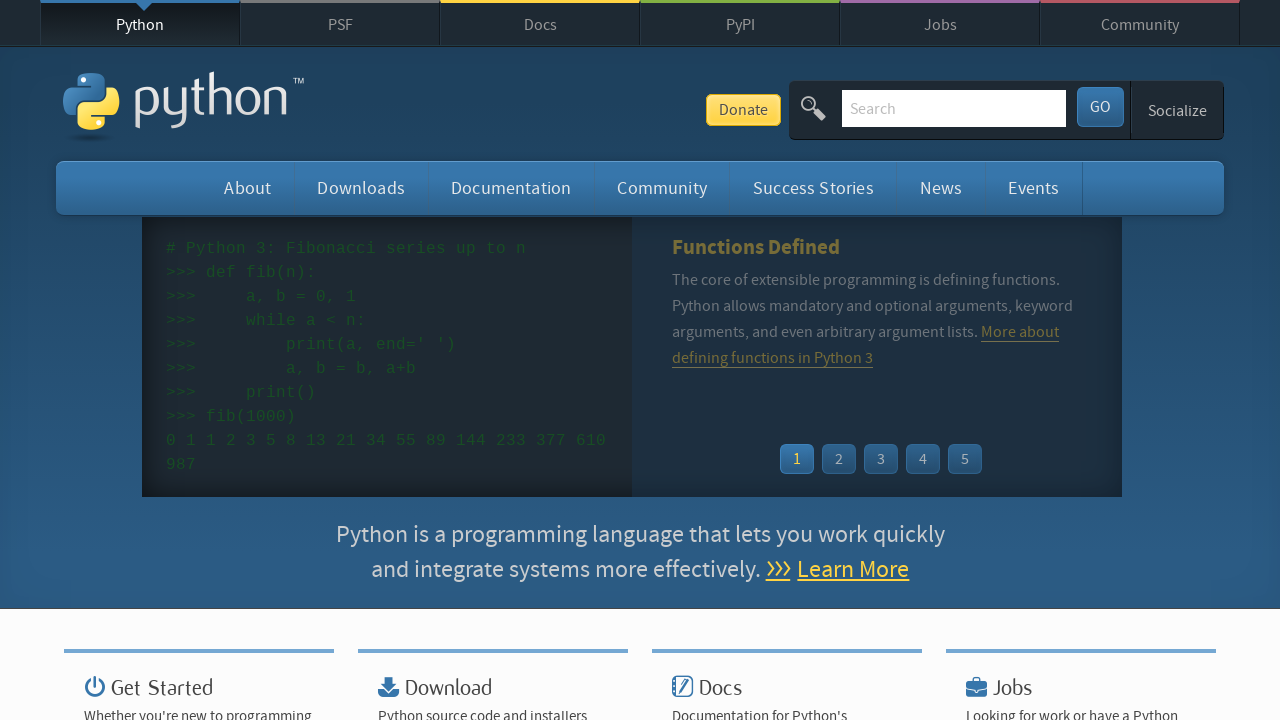

Clicked on news link at (941, 188) on xpath=//*[@id="news"]/a
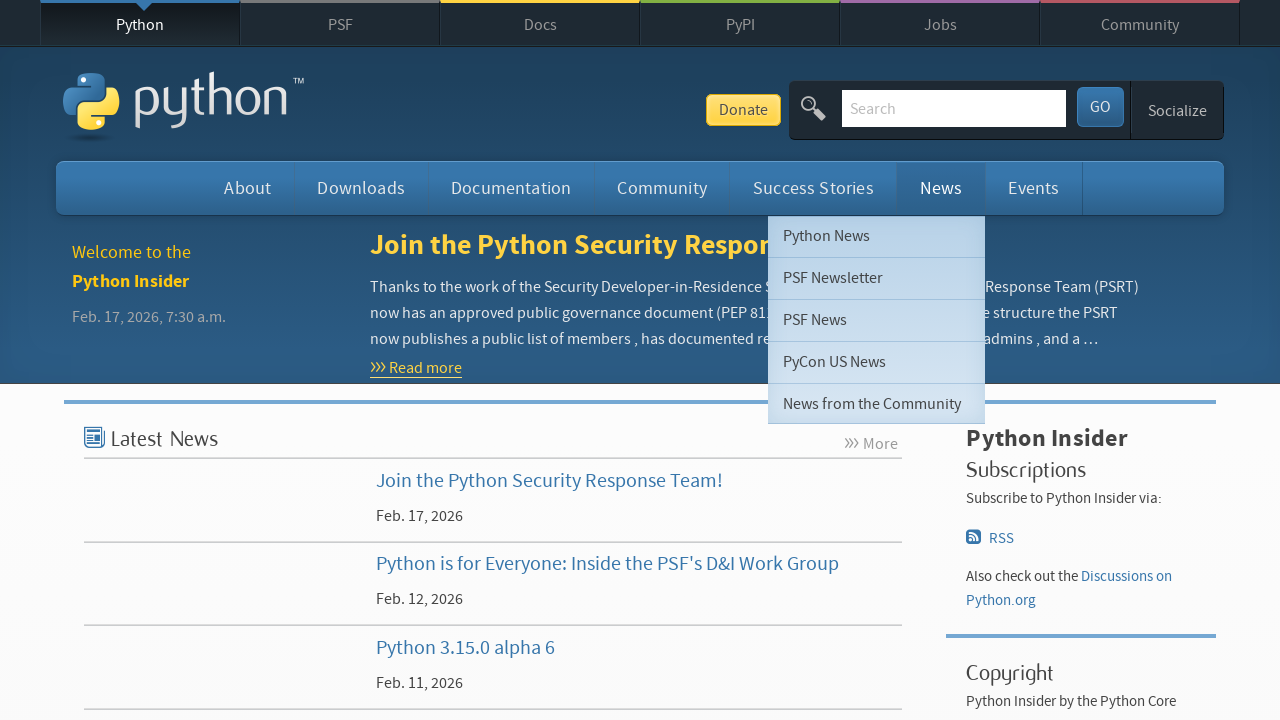

Entered 'disc' in search field on //*[@id="id-search-field"]
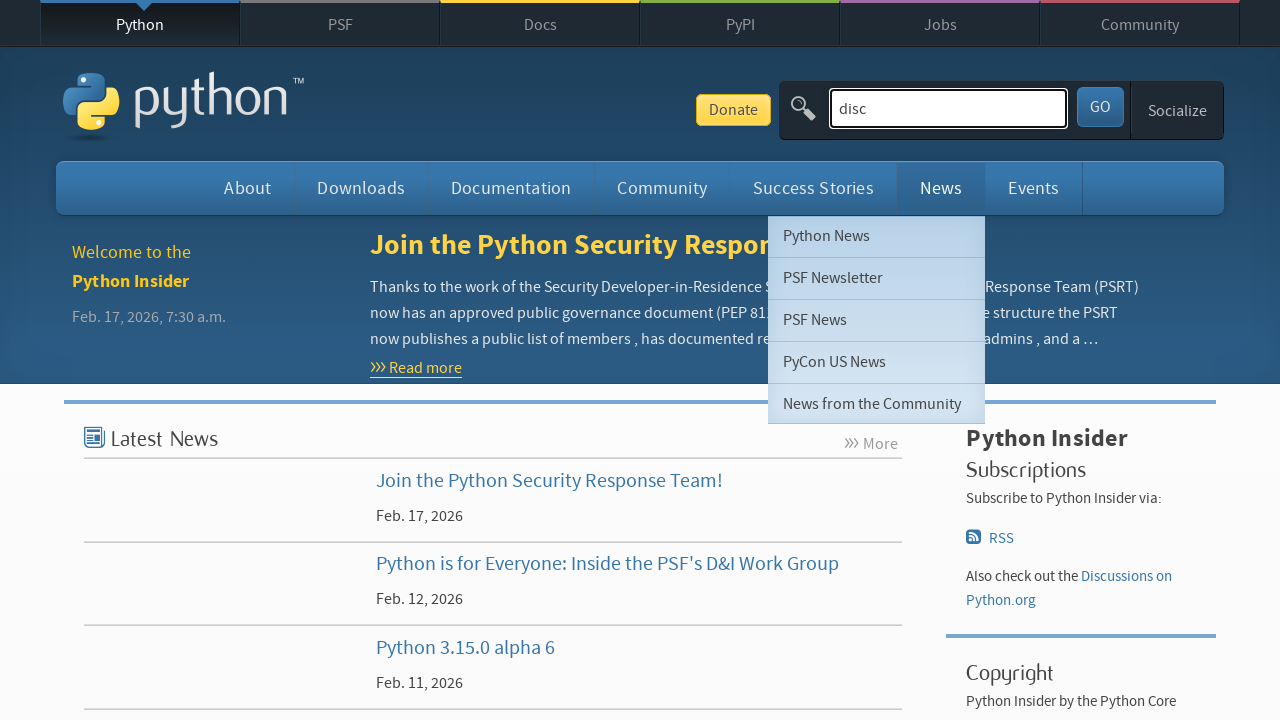

Cleared search field on //*[@id="id-search-field"]
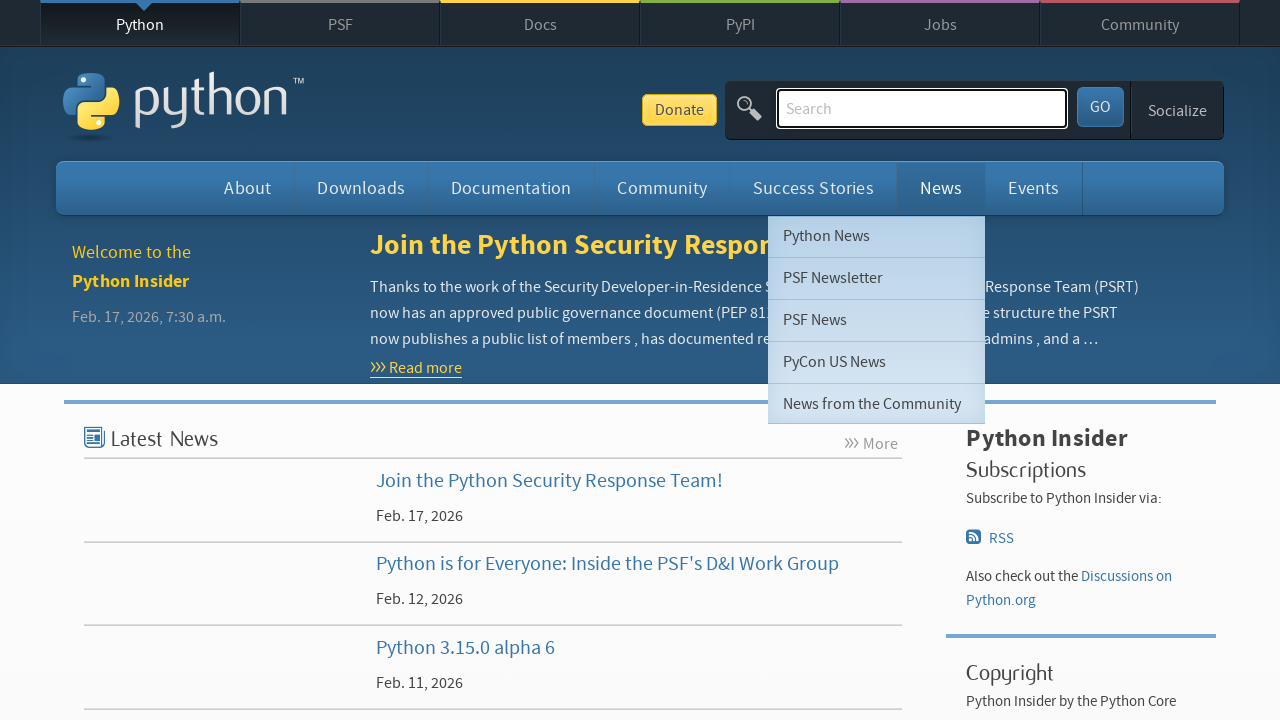

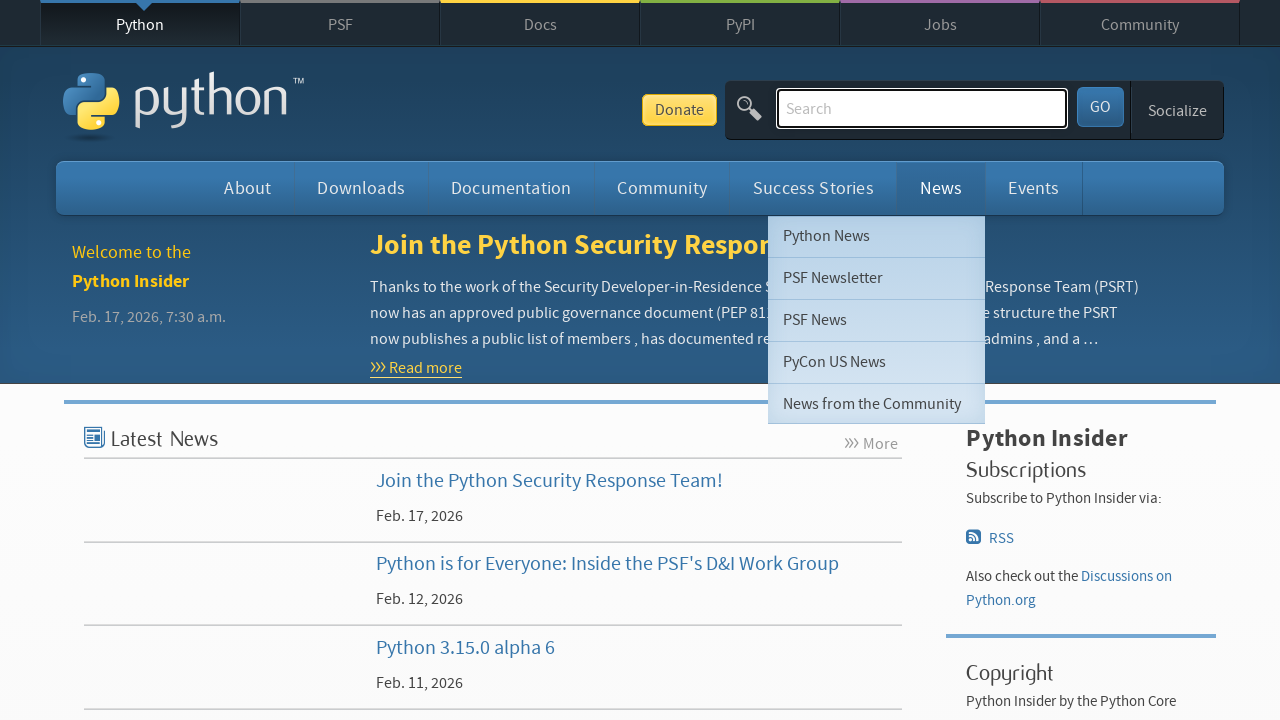